Tests radio button functionality on DemoQA by clicking on different radio buttons (Yes, Impressive, No) and verifying their enabled/selected states

Starting URL: https://demoqa.com/radio-button

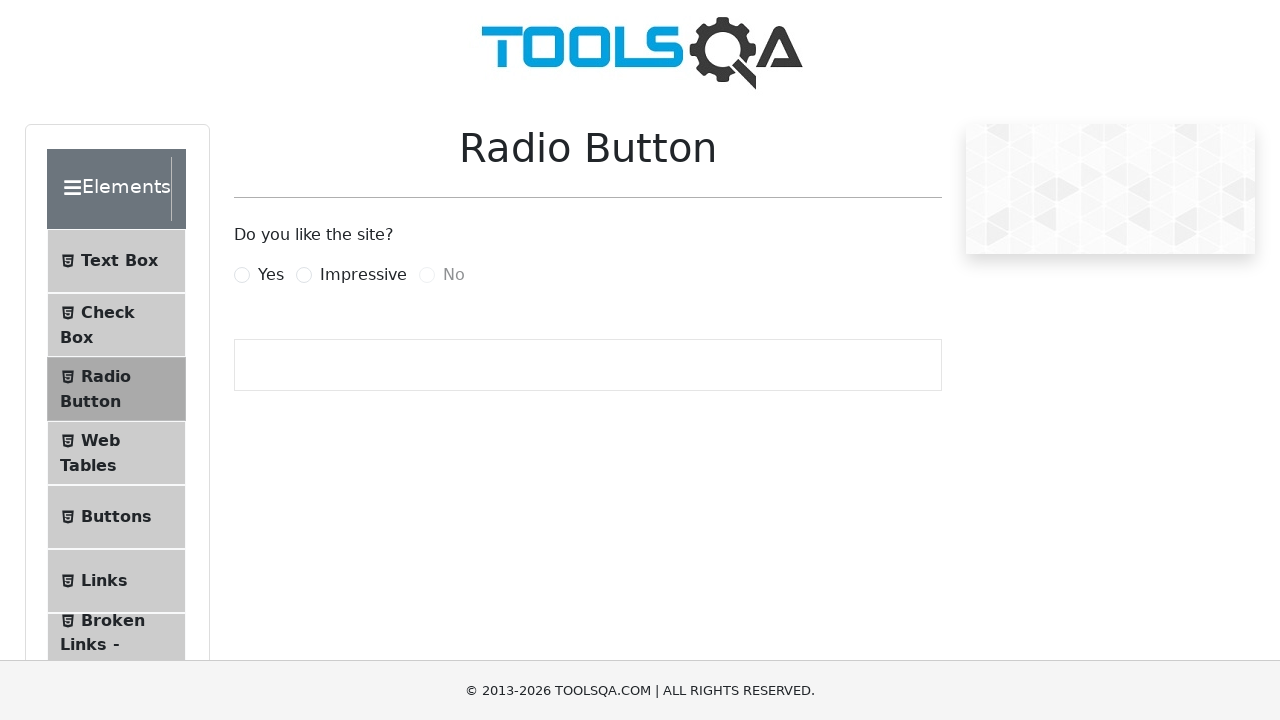

Located 'Yes' radio button element
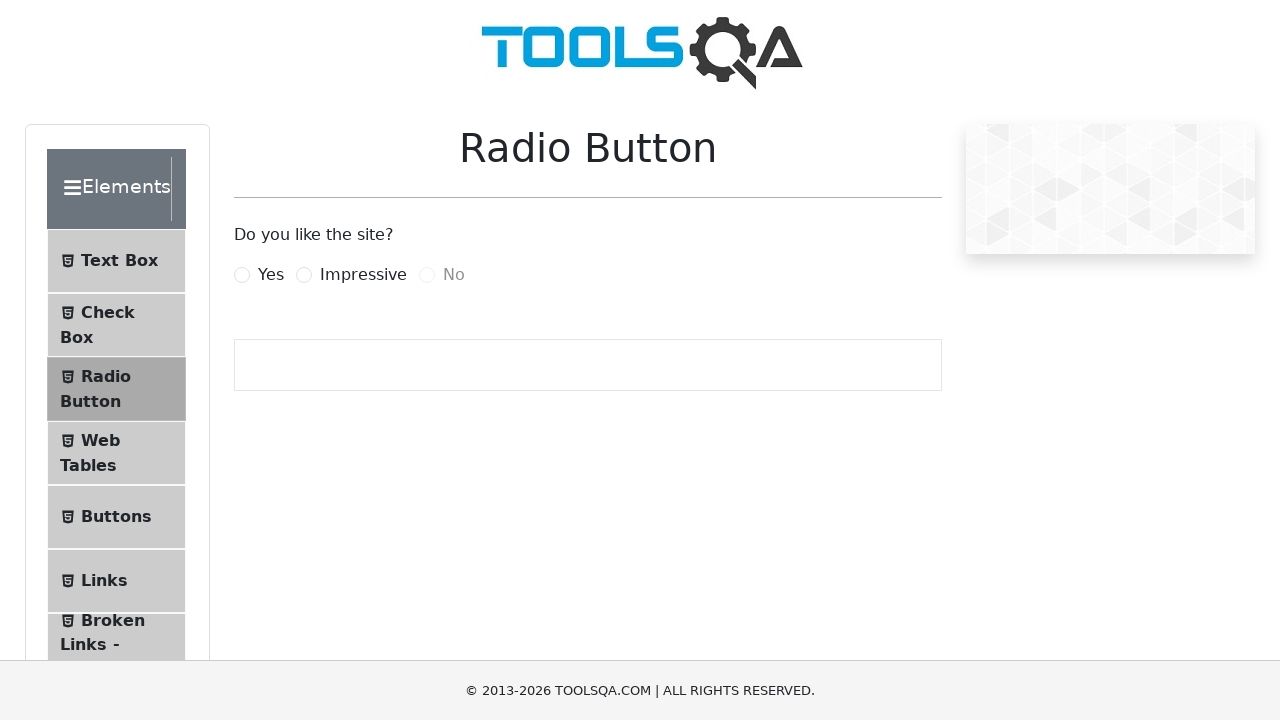

Located label for 'Yes' radio button
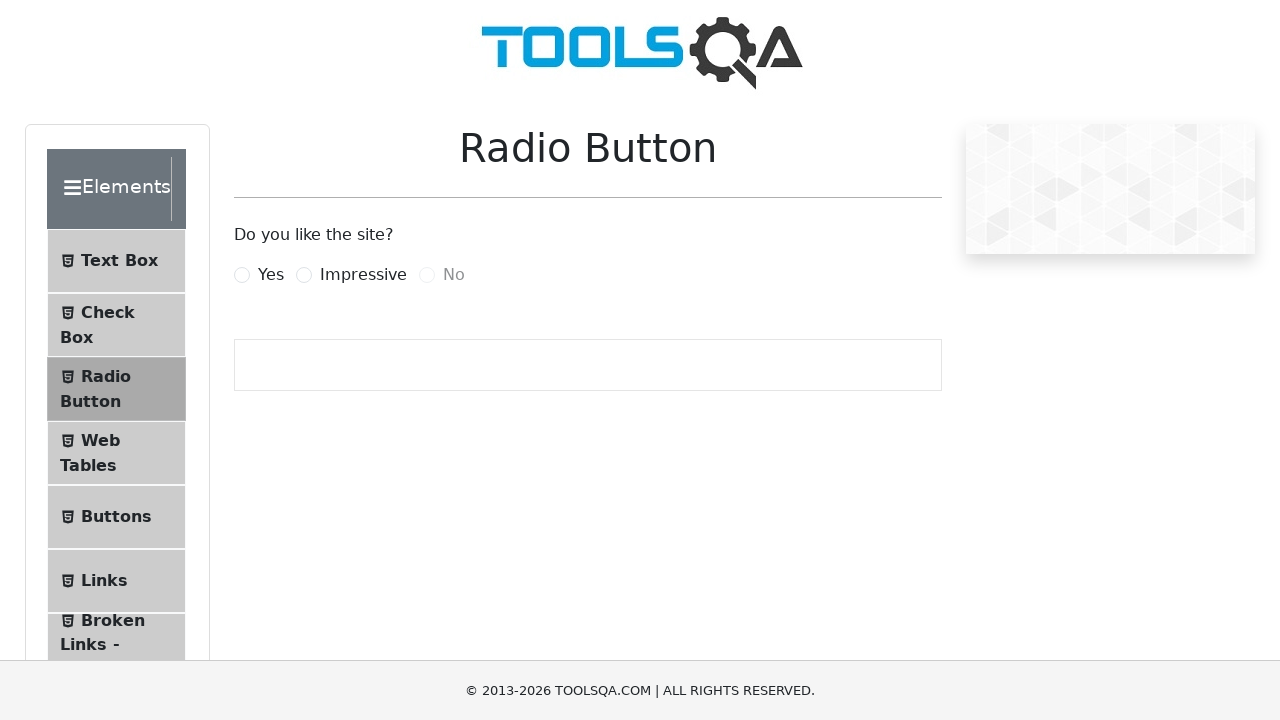

Verified 'Yes' radio button is enabled
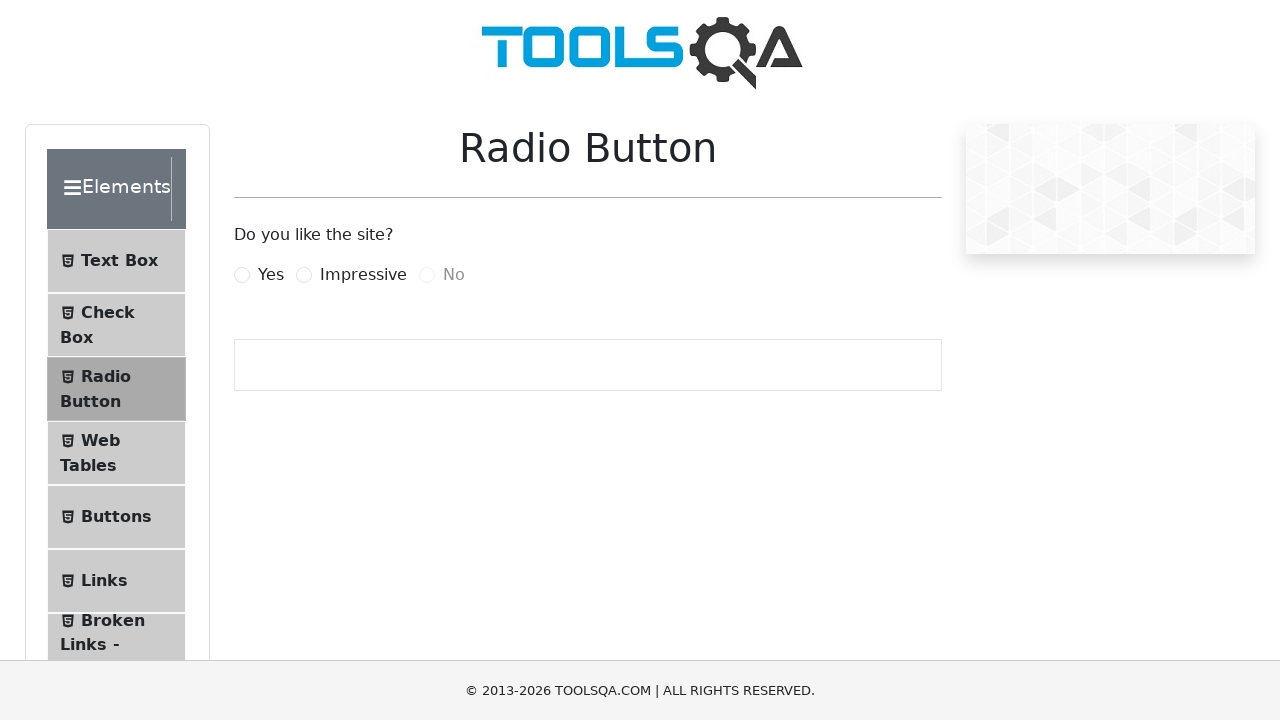

Clicked 'Yes' radio button label at (271, 275) on xpath=//input[@id='yesRadio']/following-sibling::label
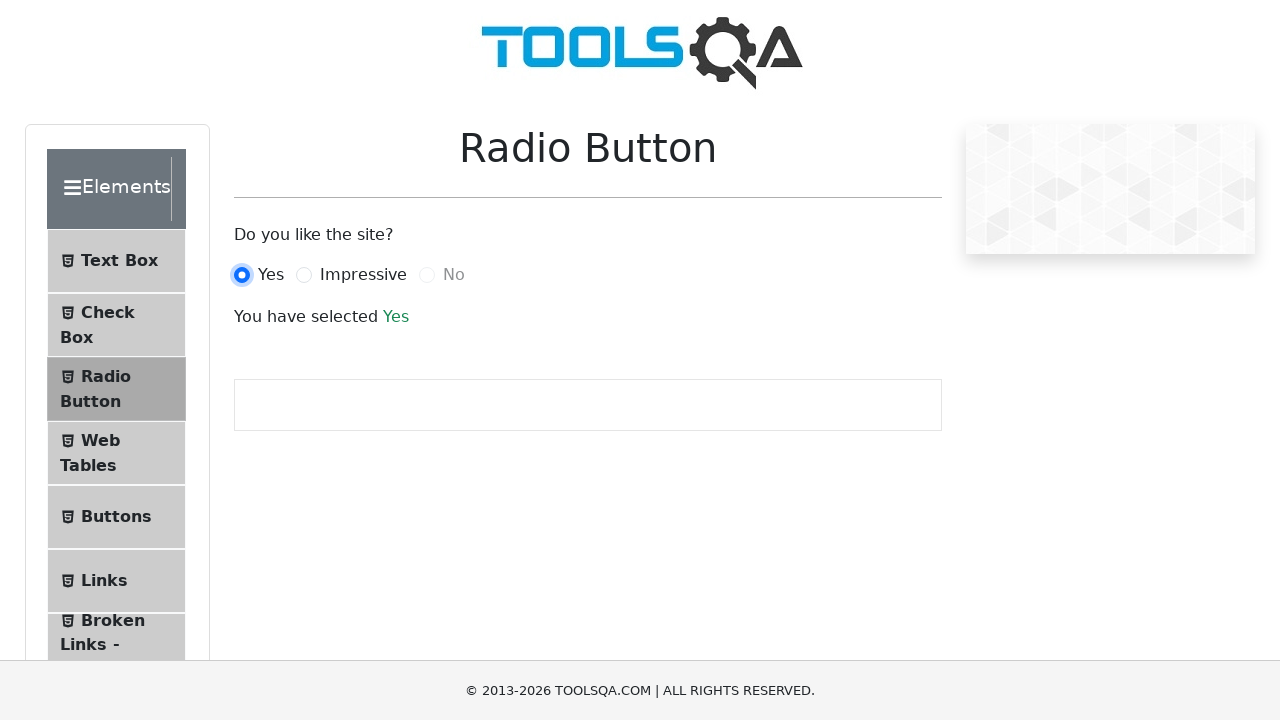

Verified 'Yes' radio button is selected
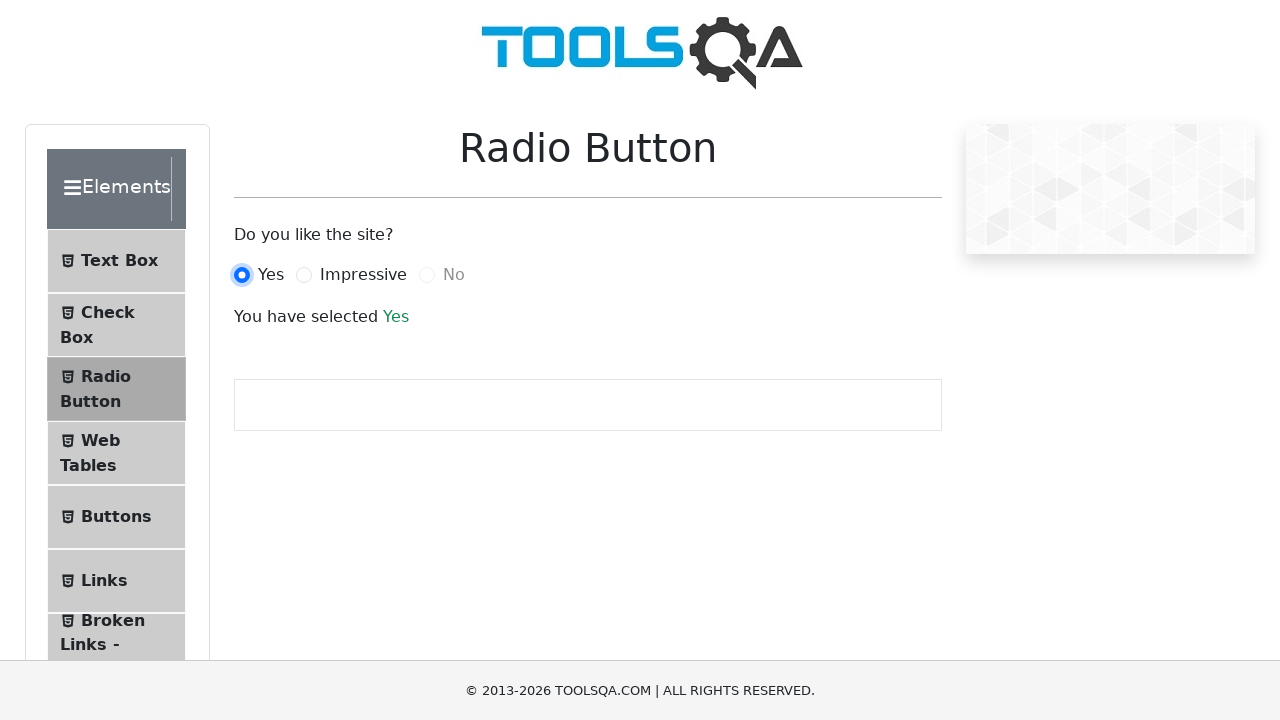

Result text appeared after selecting 'Yes'
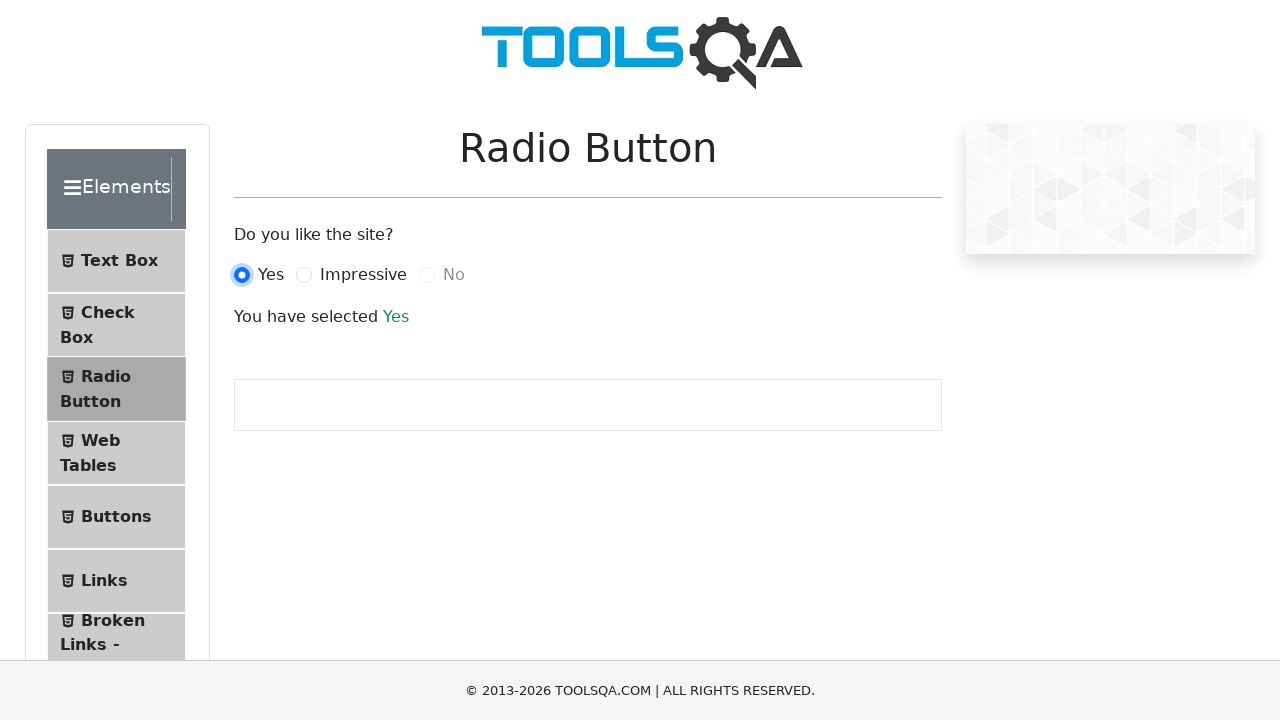

Located 'Impressive' radio button element
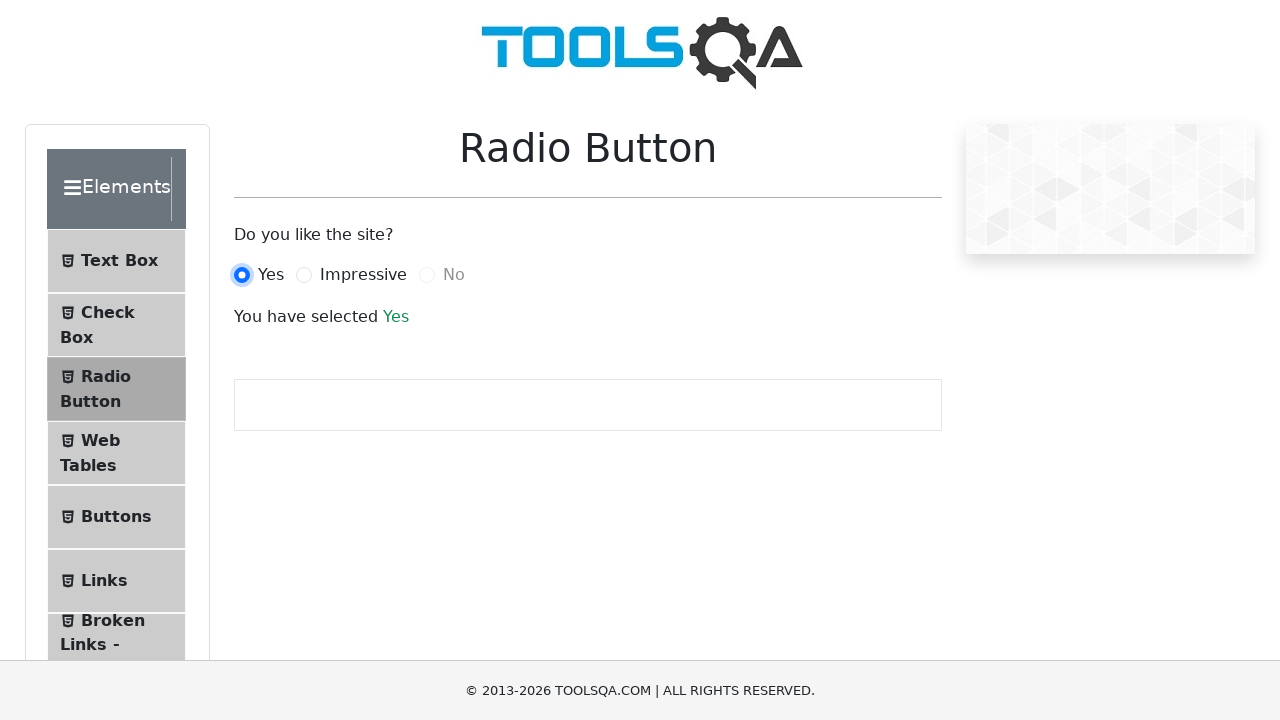

Located label for 'Impressive' radio button
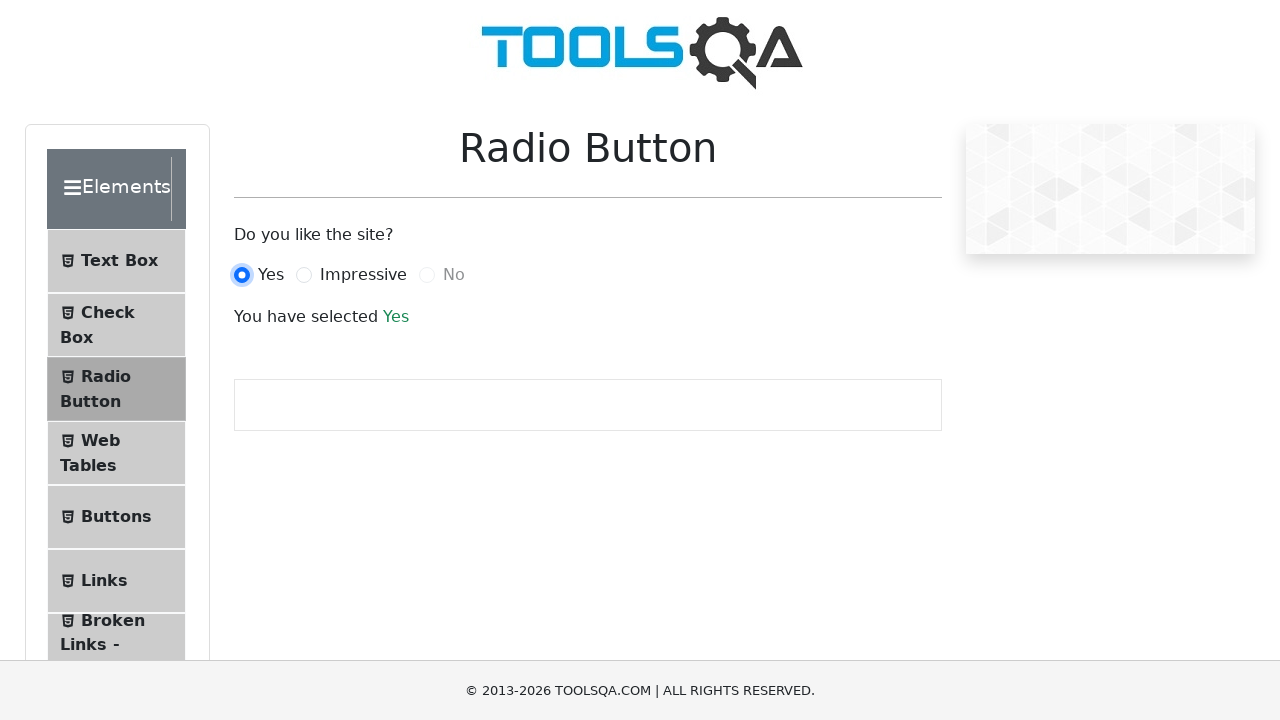

Verified 'Impressive' radio button is enabled
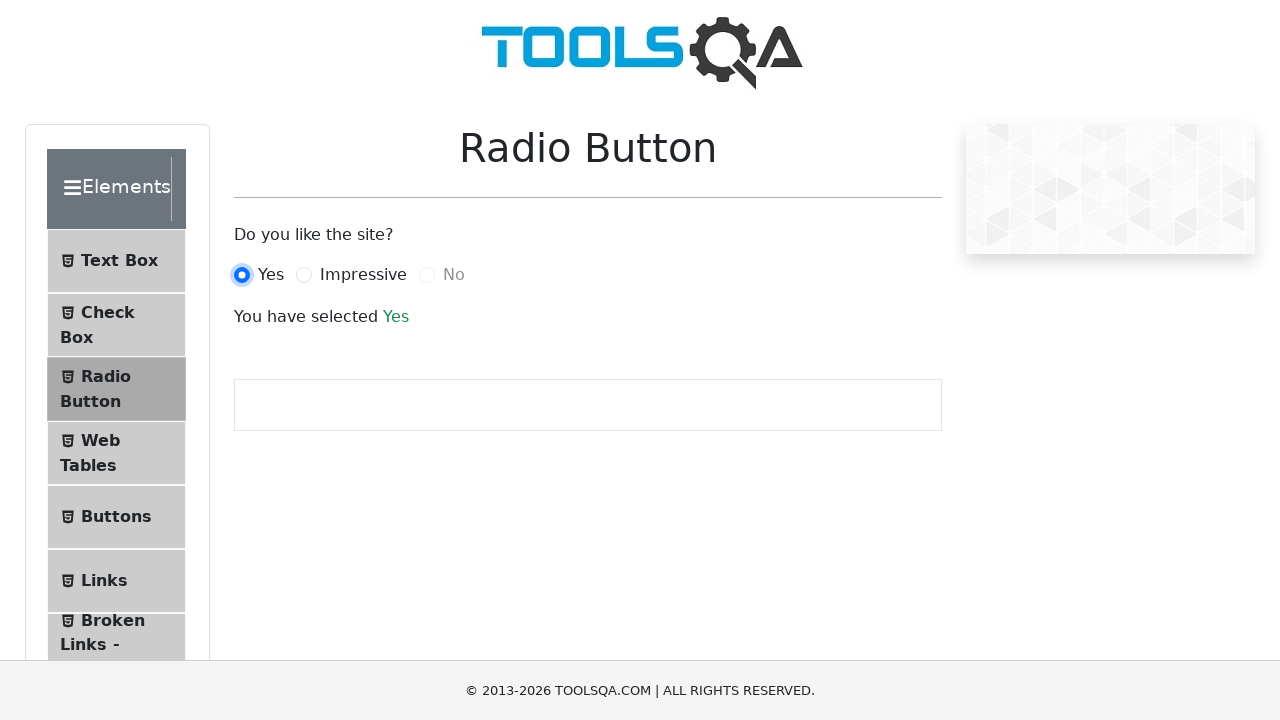

Clicked 'Impressive' radio button label at (363, 275) on xpath=//input[@id='impressiveRadio']/following-sibling::label
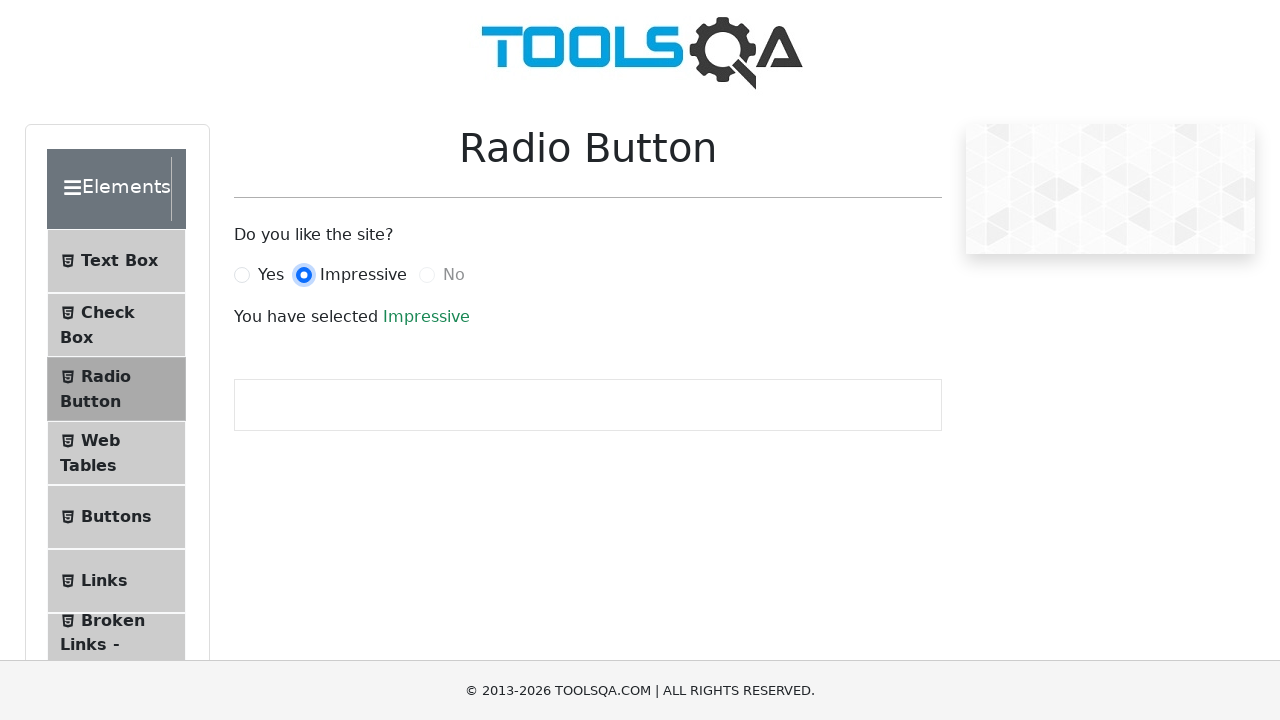

Verified 'Impressive' radio button is selected
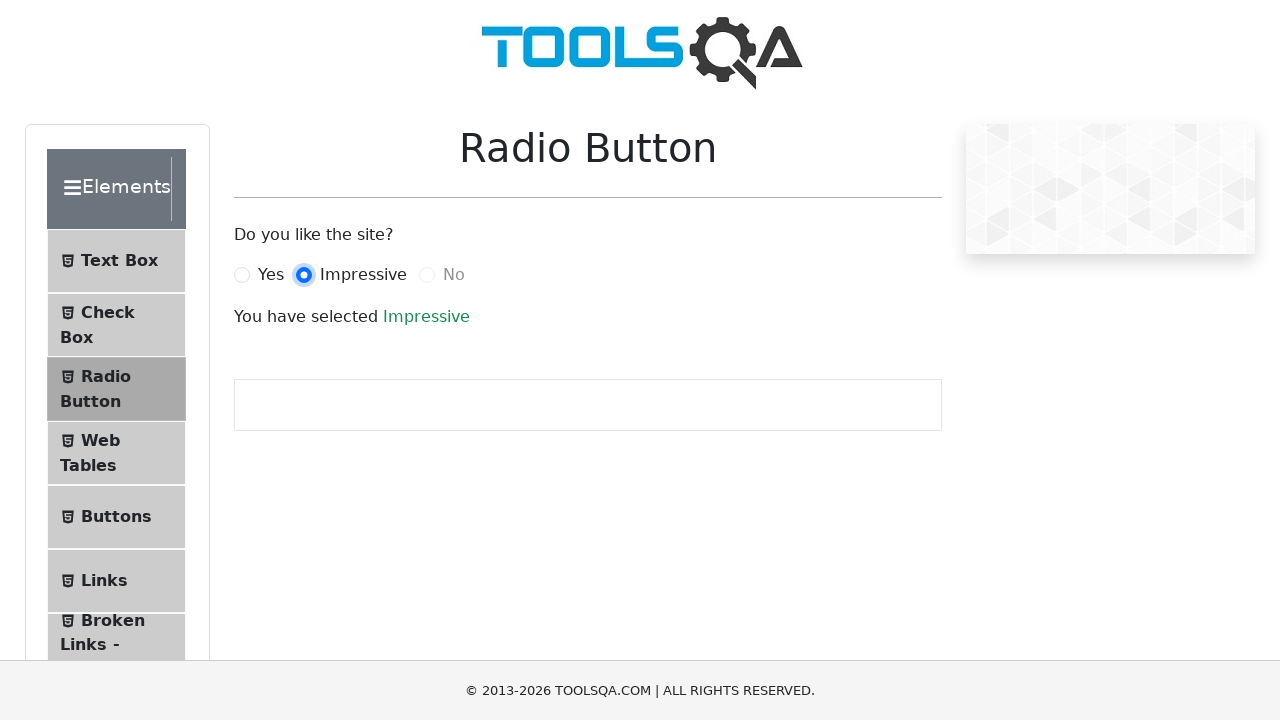

Result text appeared after selecting 'Impressive'
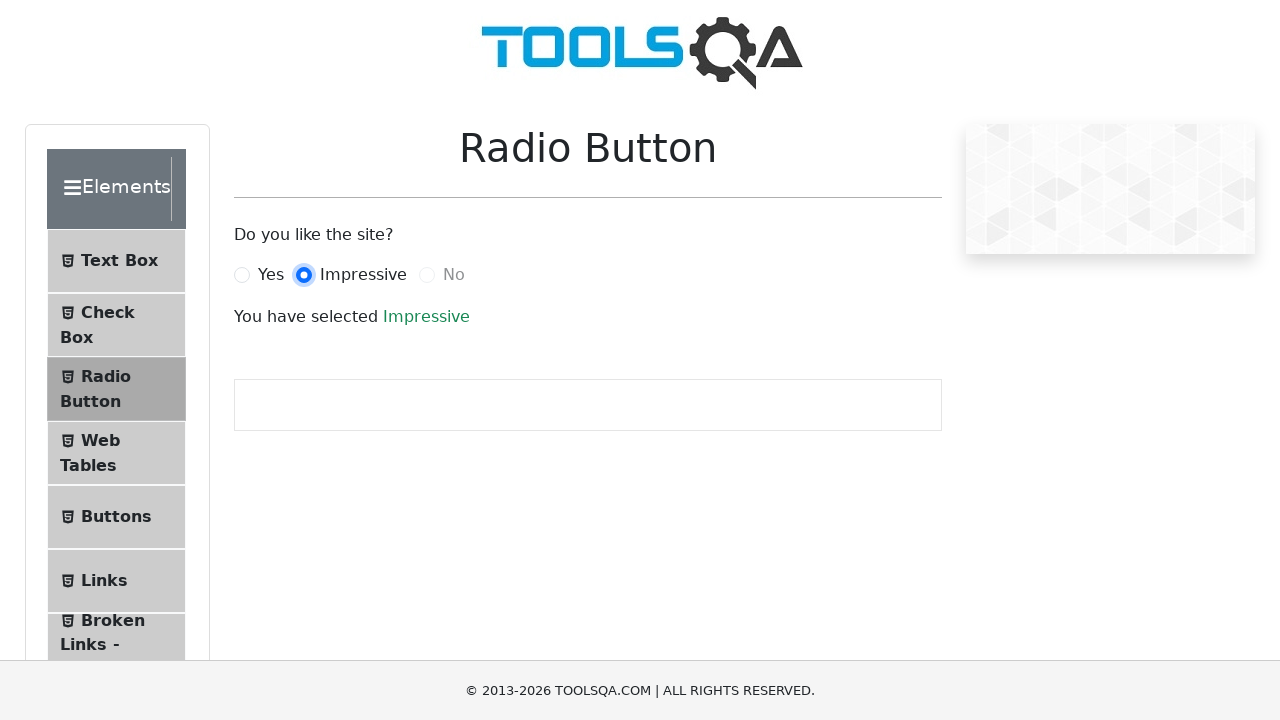

Located 'No' radio button element
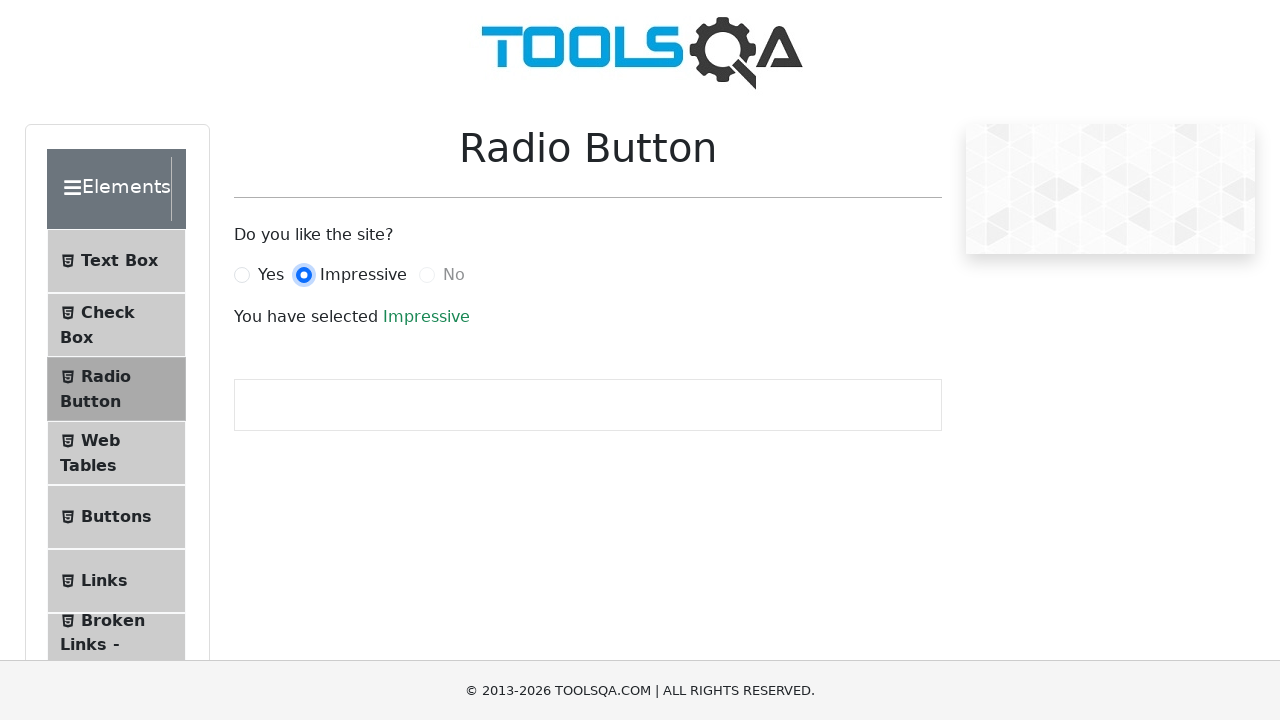

Located label for 'No' radio button
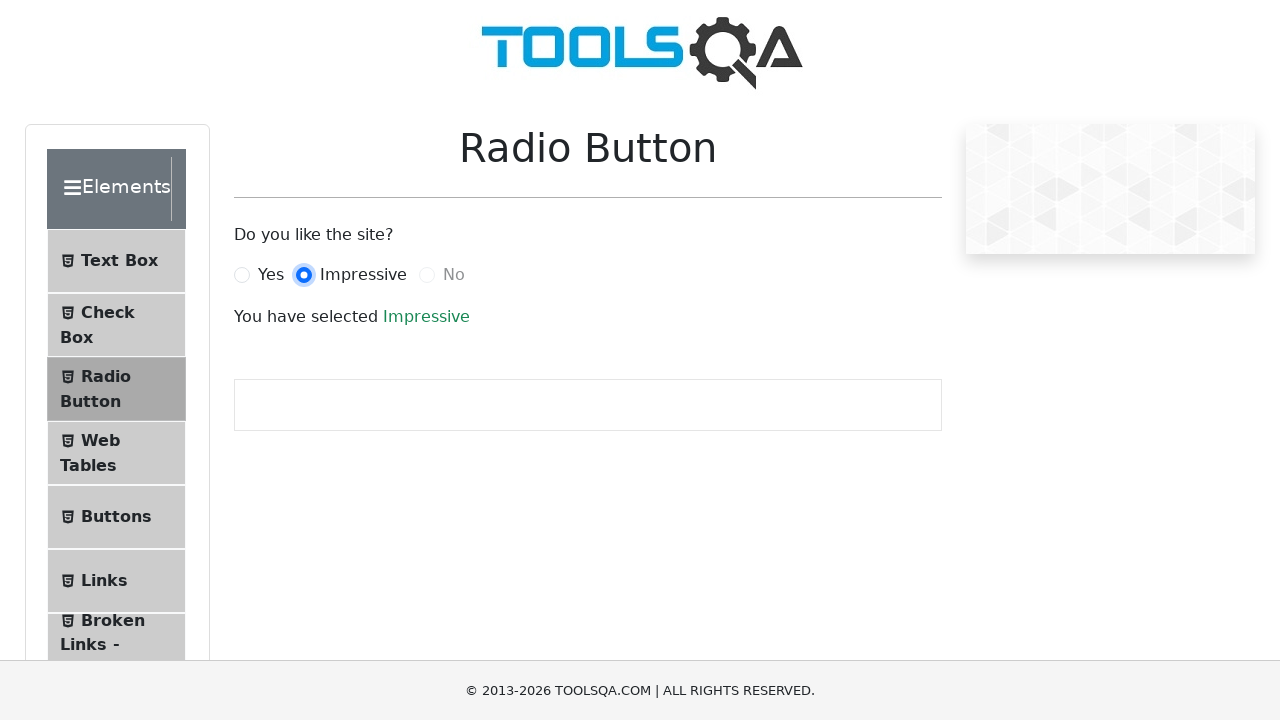

Confirmed 'No' radio button is disabled
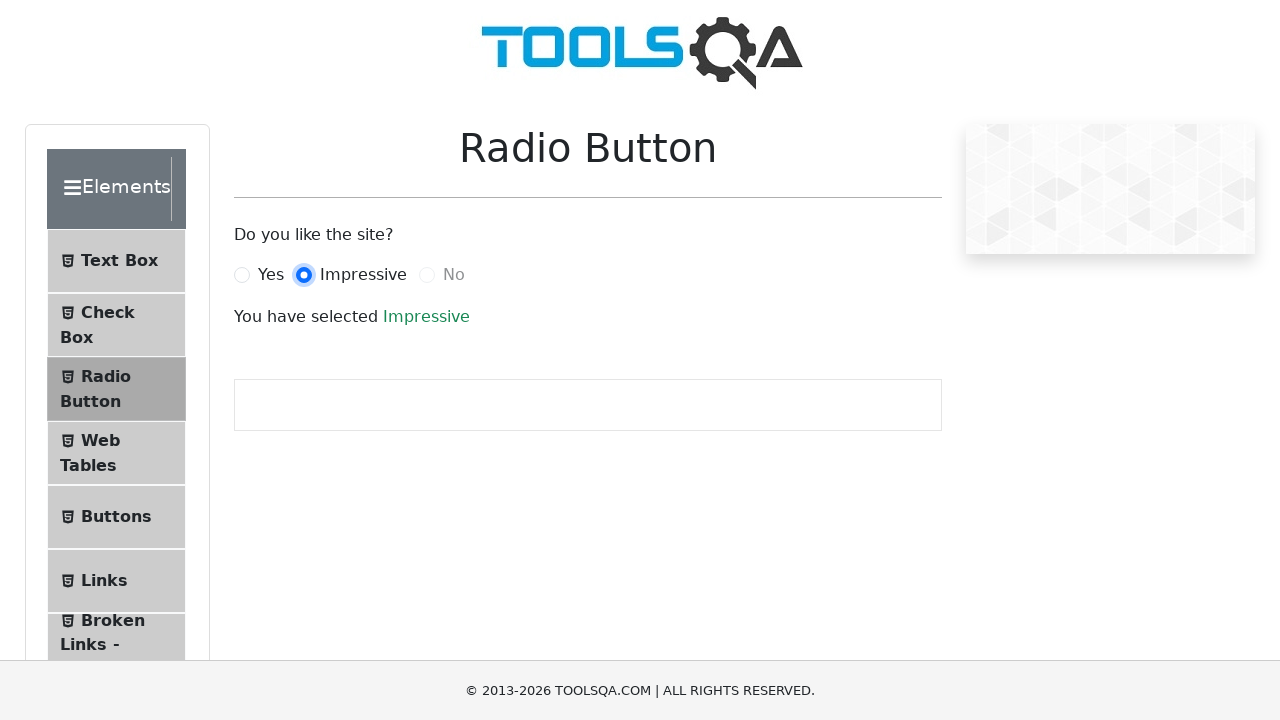

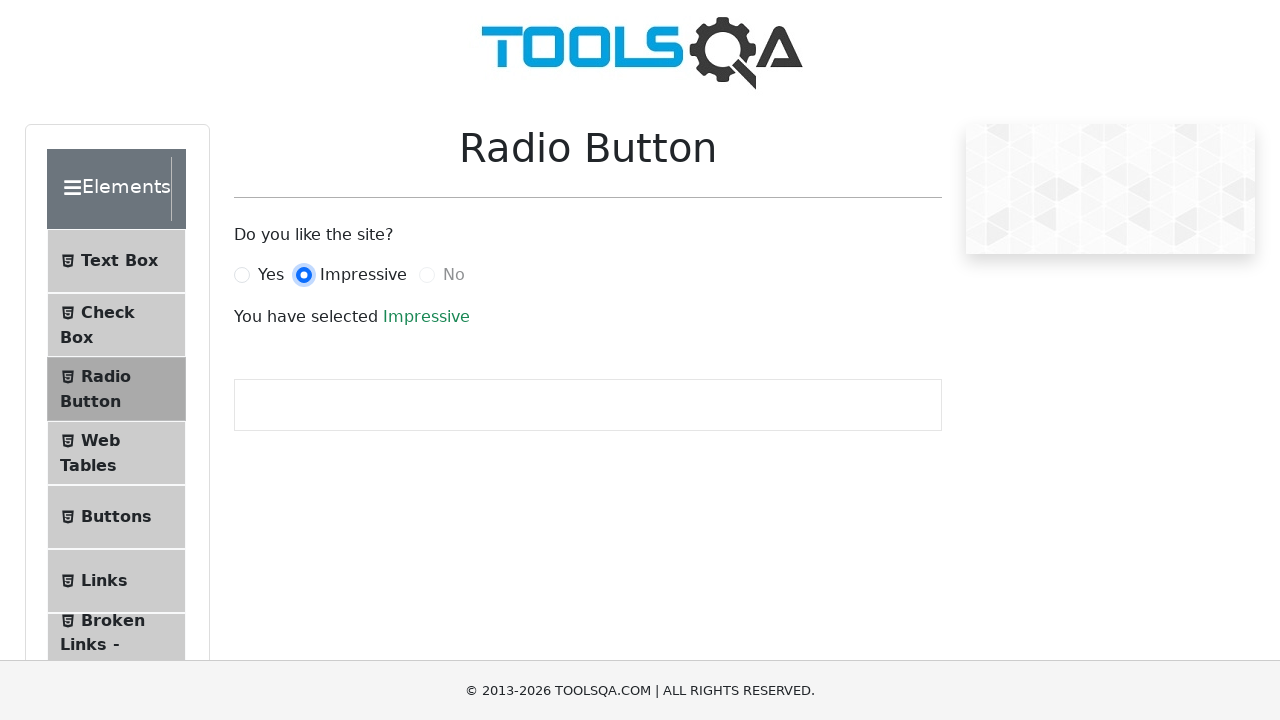